Tests iframe interaction by switching to a frame and typing text into an input field within the frame.

Starting URL: http://demo.automationtesting.in/Frames.html

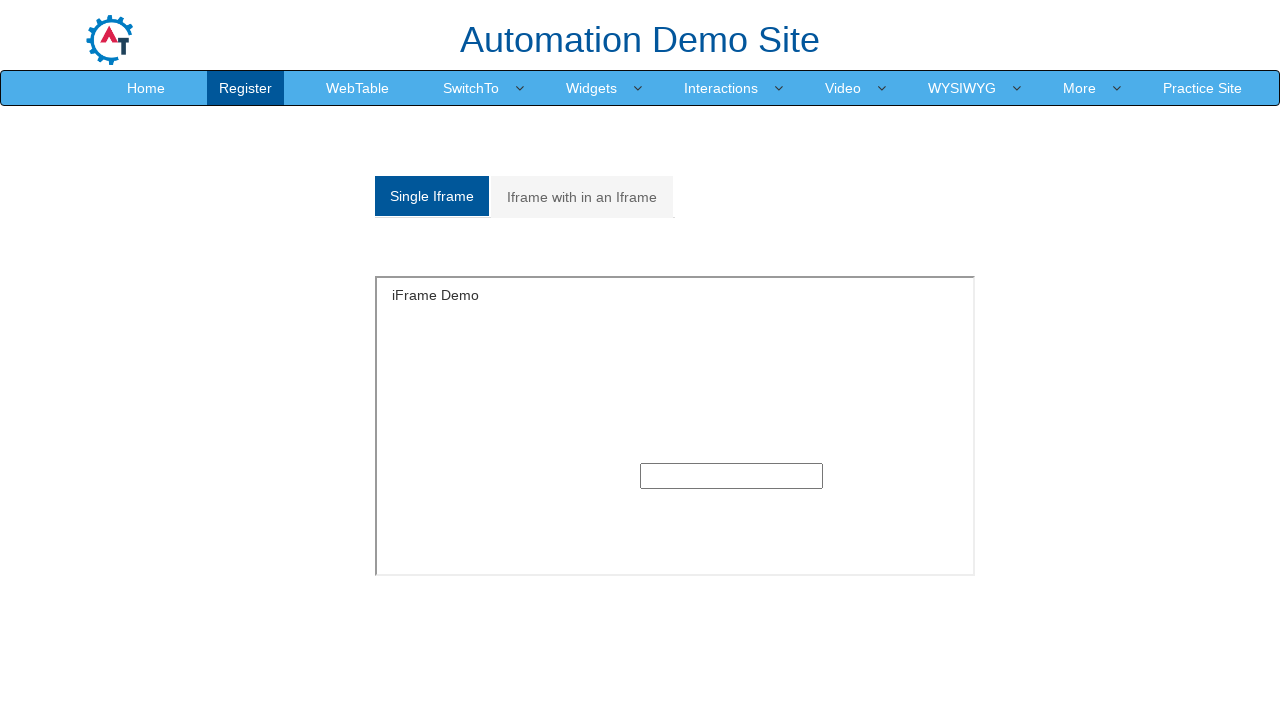

Located iframe with src='SingleFrame.html'
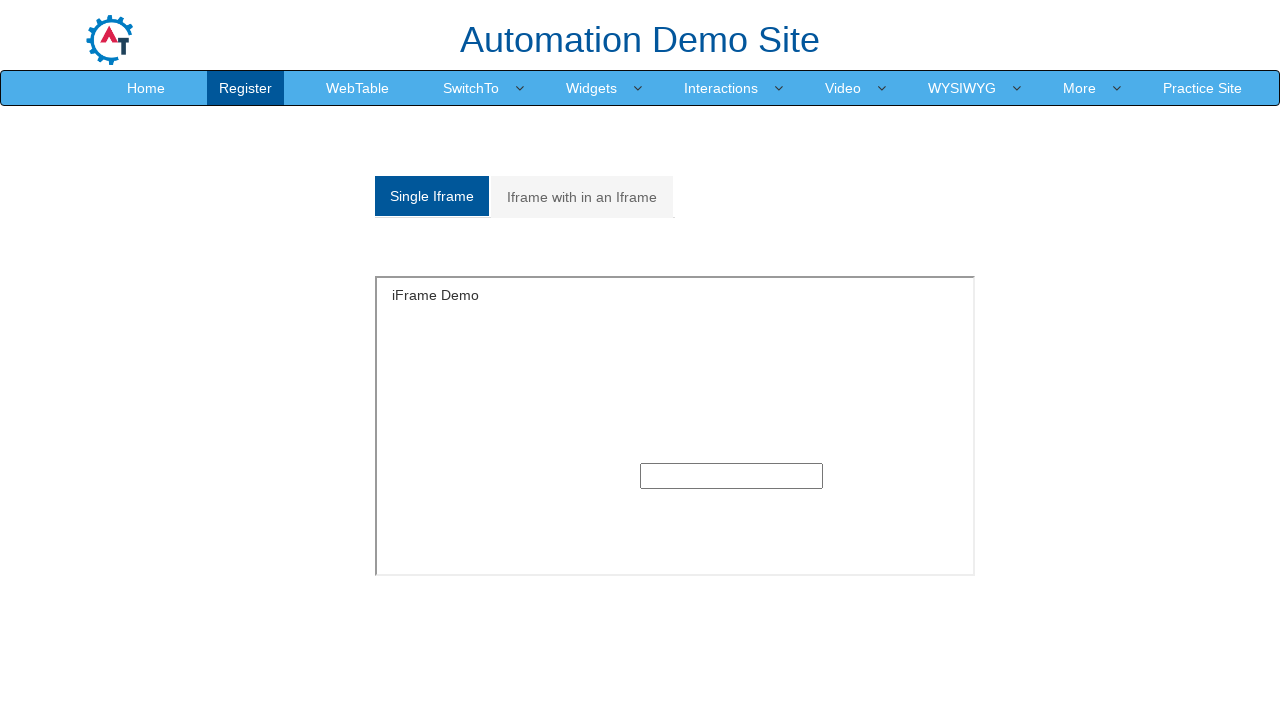

Filled text input field within iframe with 'hey' on iframe[src='SingleFrame.html'] >> internal:control=enter-frame >> input[type='te
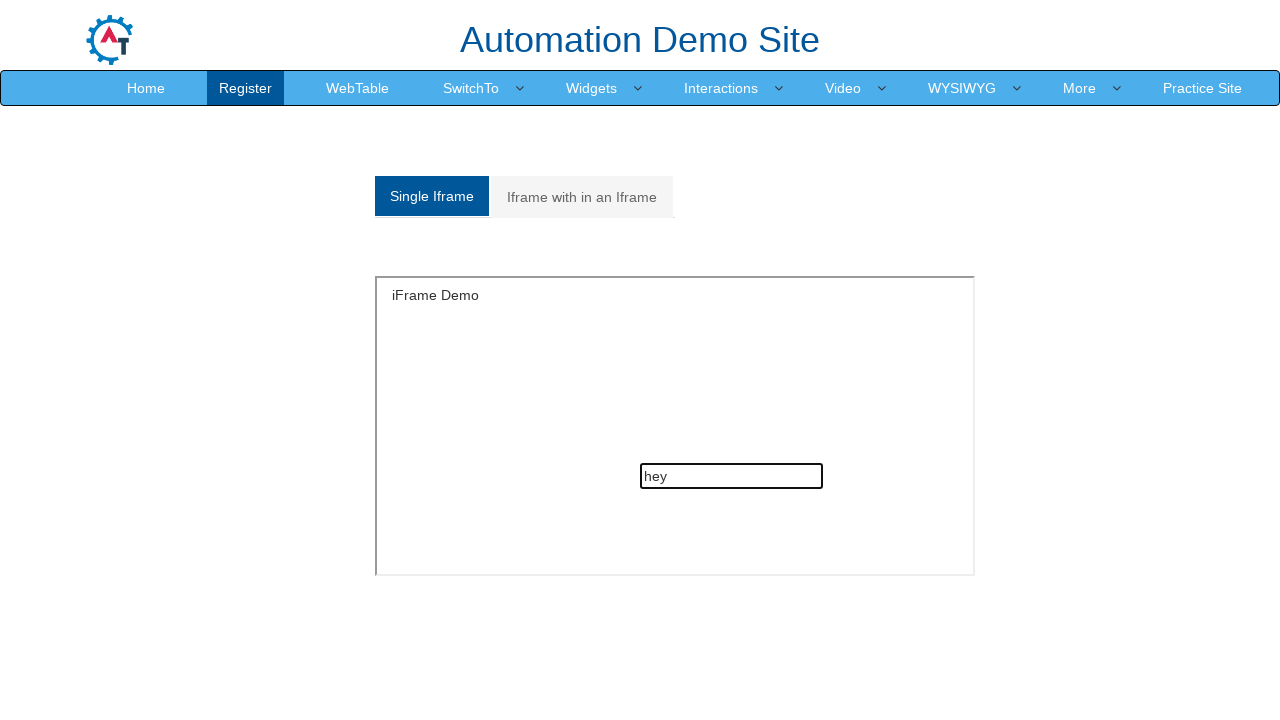

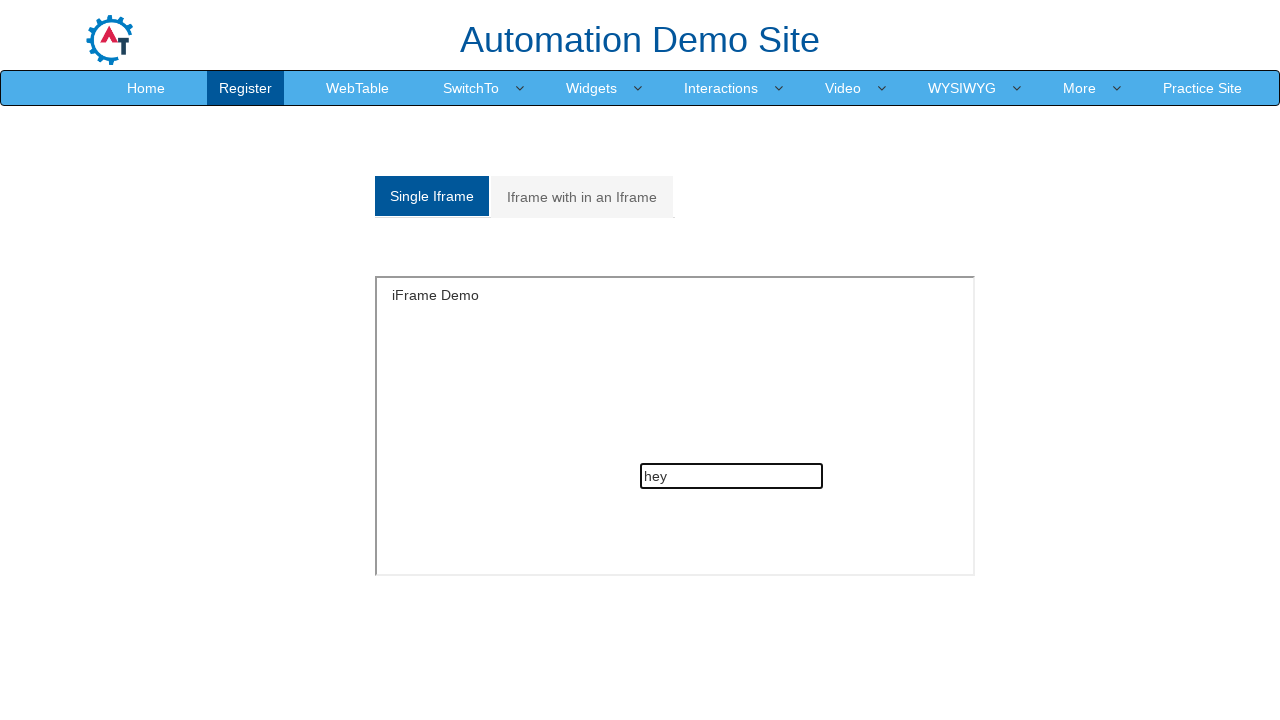